Tests navigation to GitHub's password reset page by clicking the forgot password link from the codespaces login page

Starting URL: https://github.com/codespaces

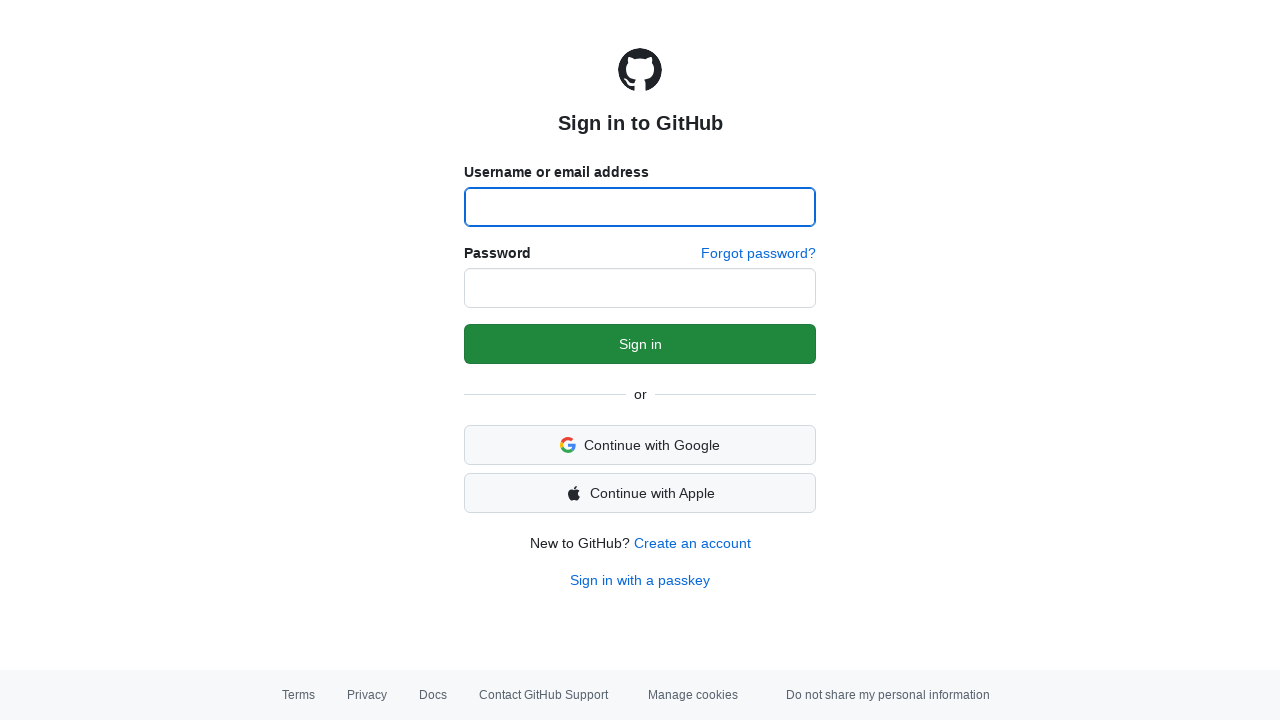

Clicked forgot password link on codespaces login page at (758, 254) on a[href*='/password_reset']
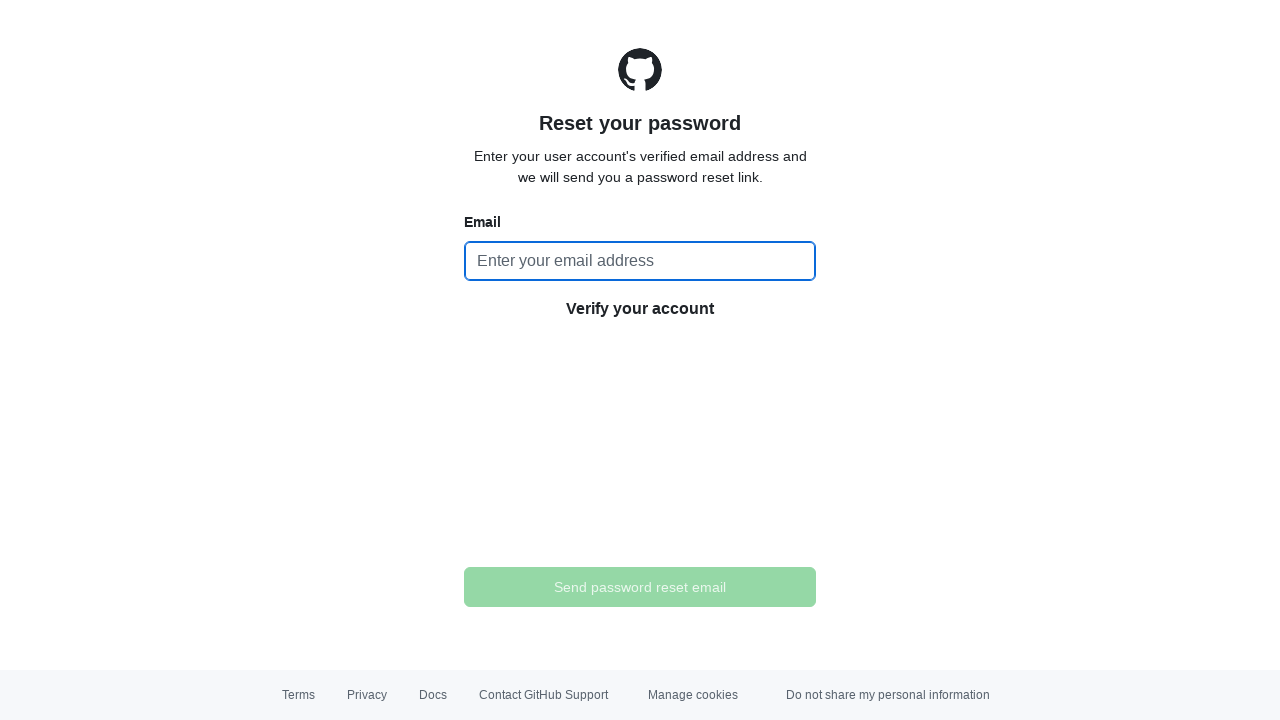

Password reset page loaded successfully
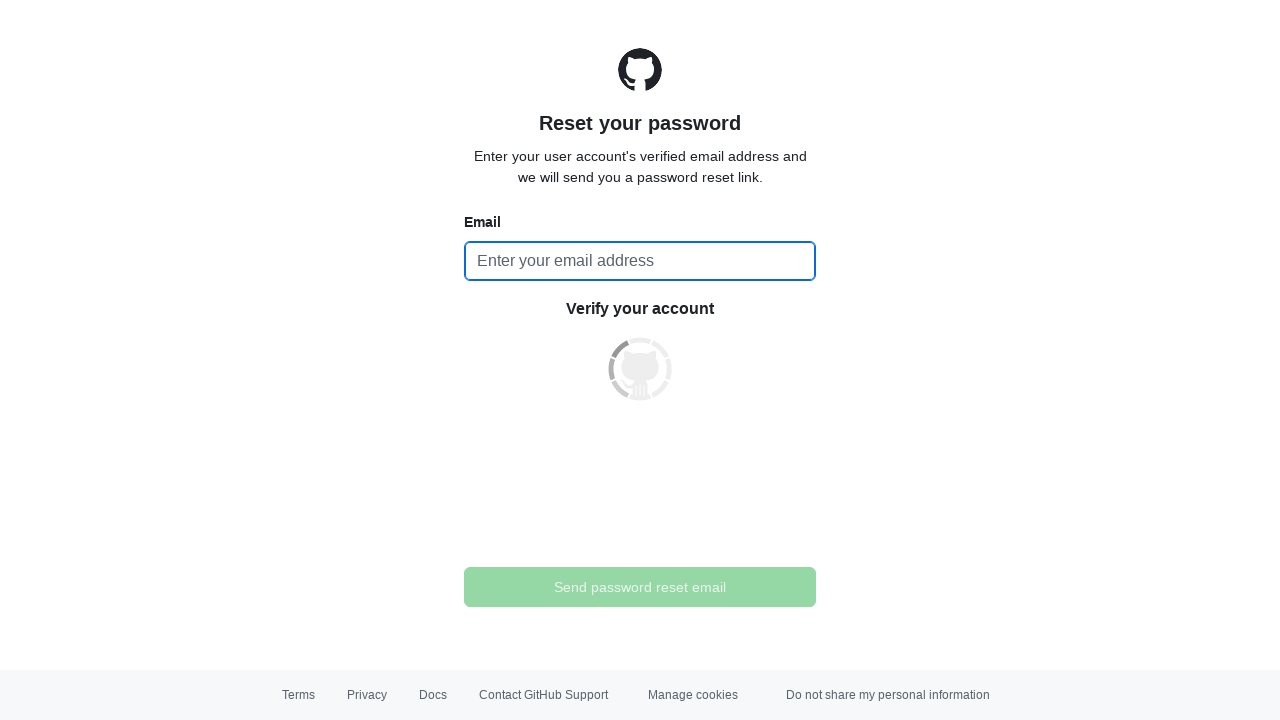

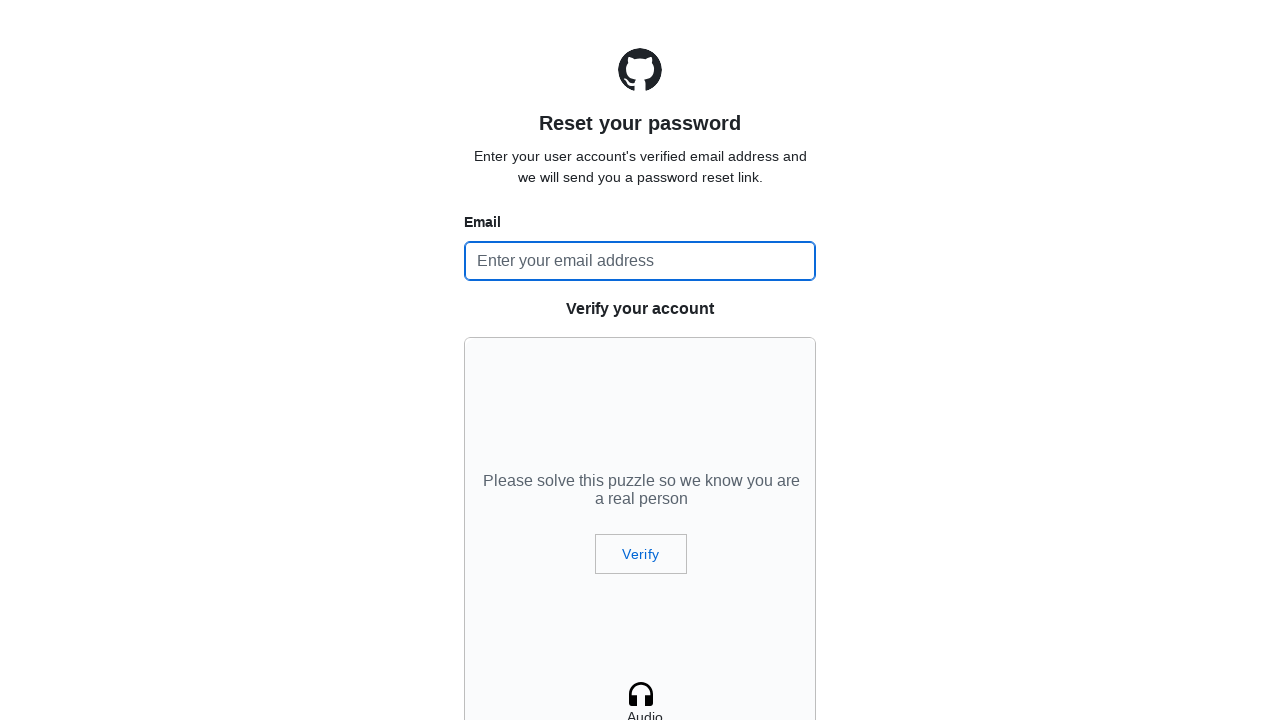